Tests multiple browser driver management by opening two different URLs in separate browser instances and switching between them

Starting URL: https://seleniumbase.io/demo_page

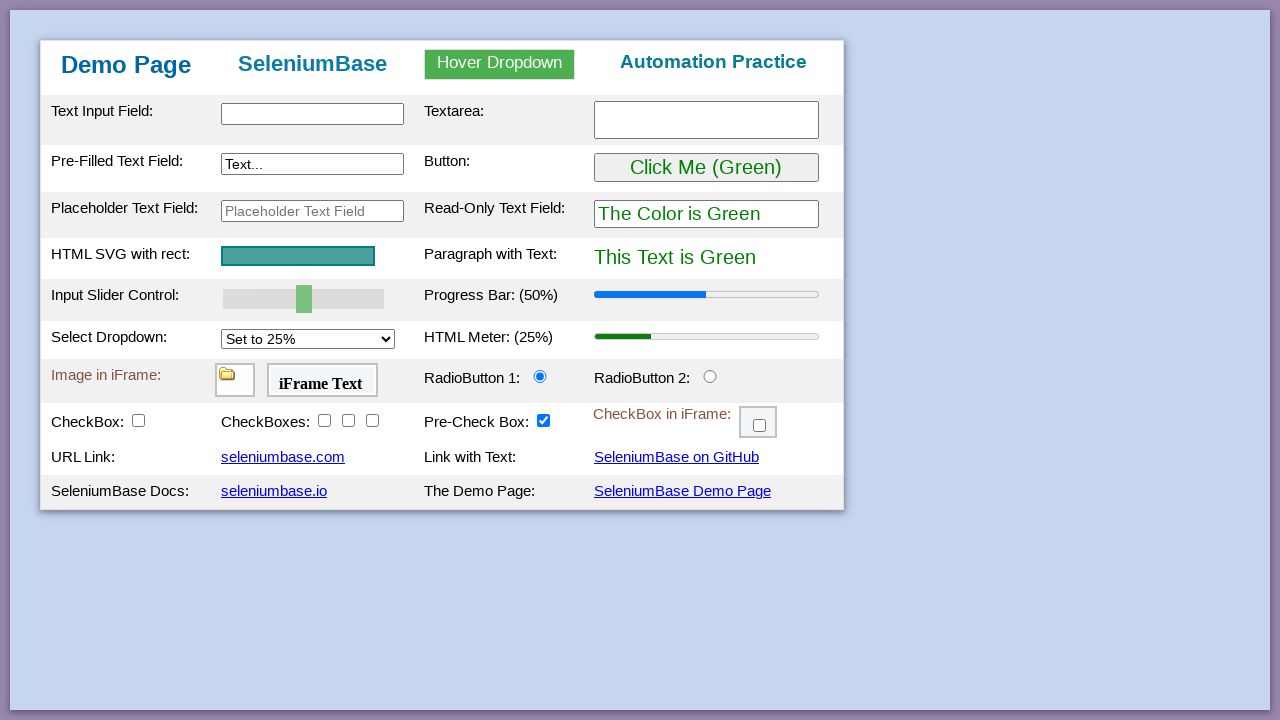

Created a new page/tab in the browser context
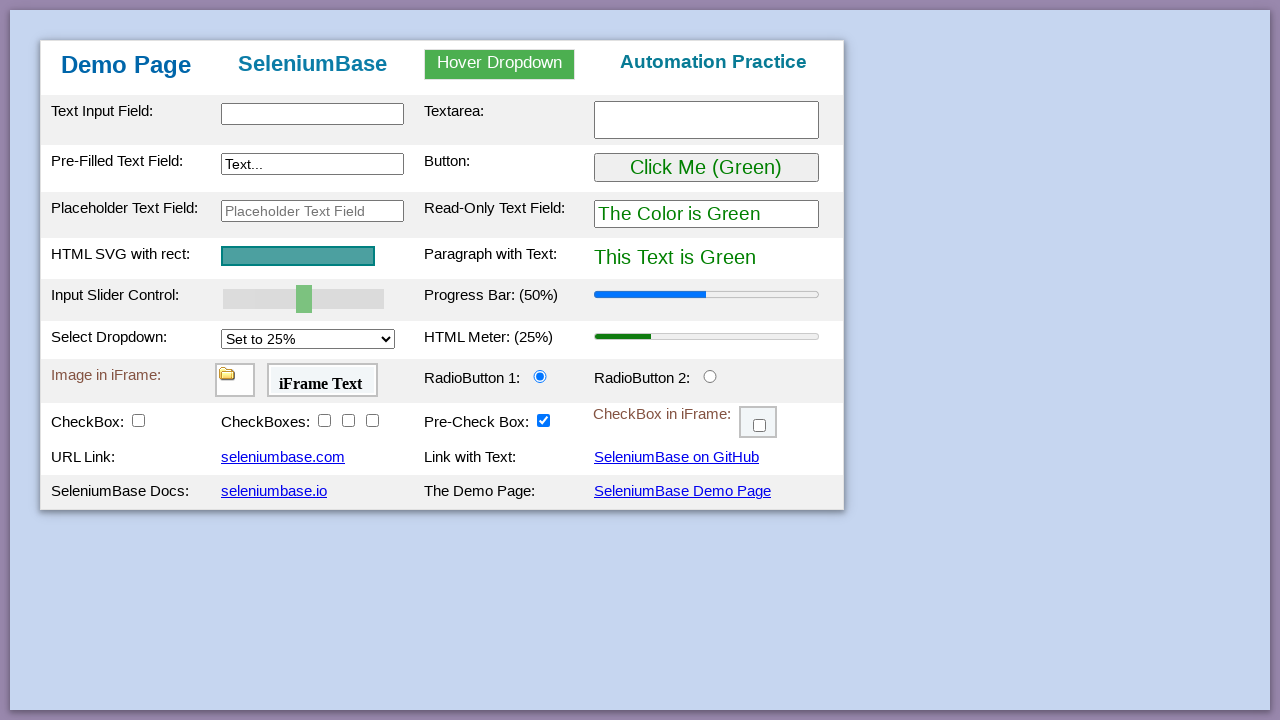

Navigated second page to https://seleniumbase.io/coffee/
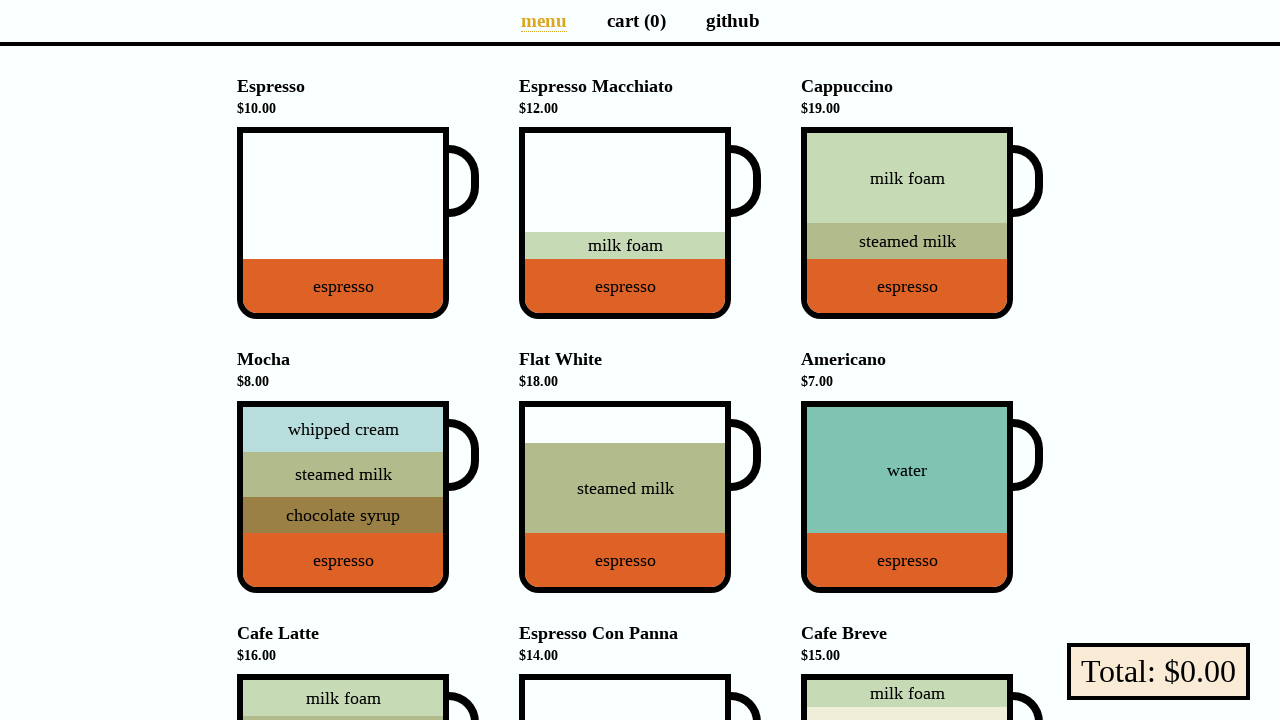

Verified first page URL contains 'demo_page'
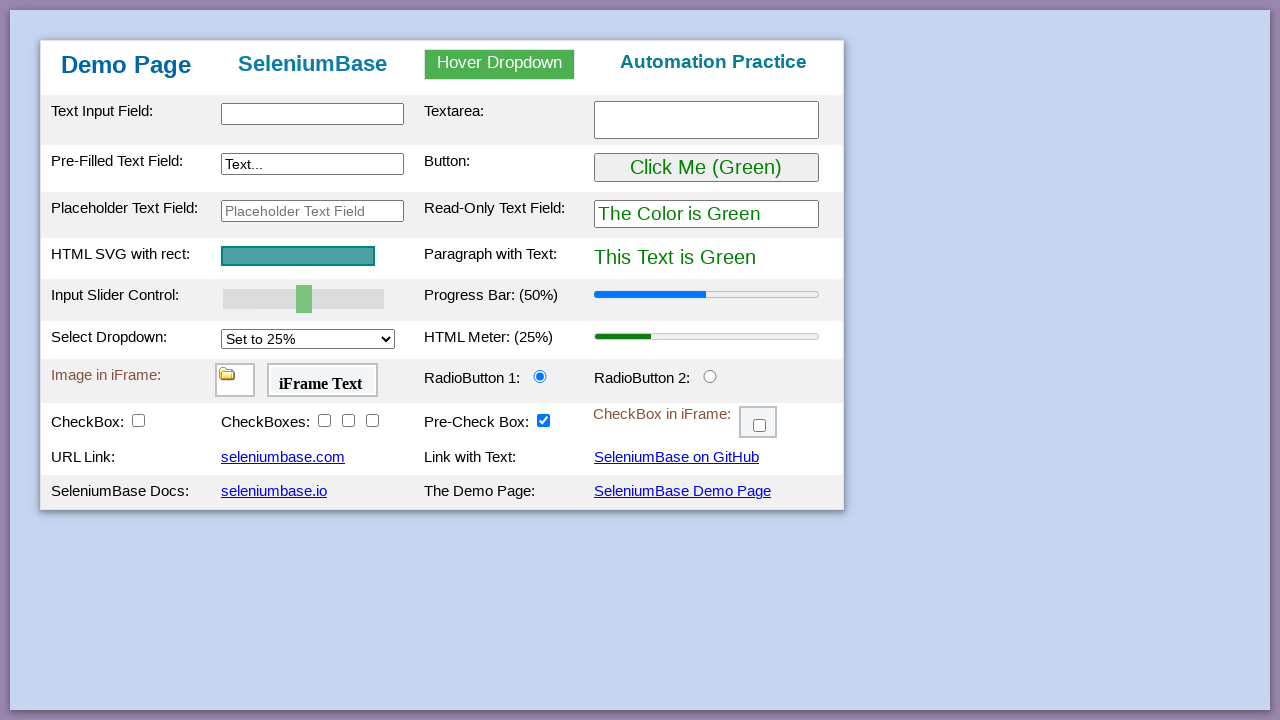

Verified second page URL contains 'coffee'
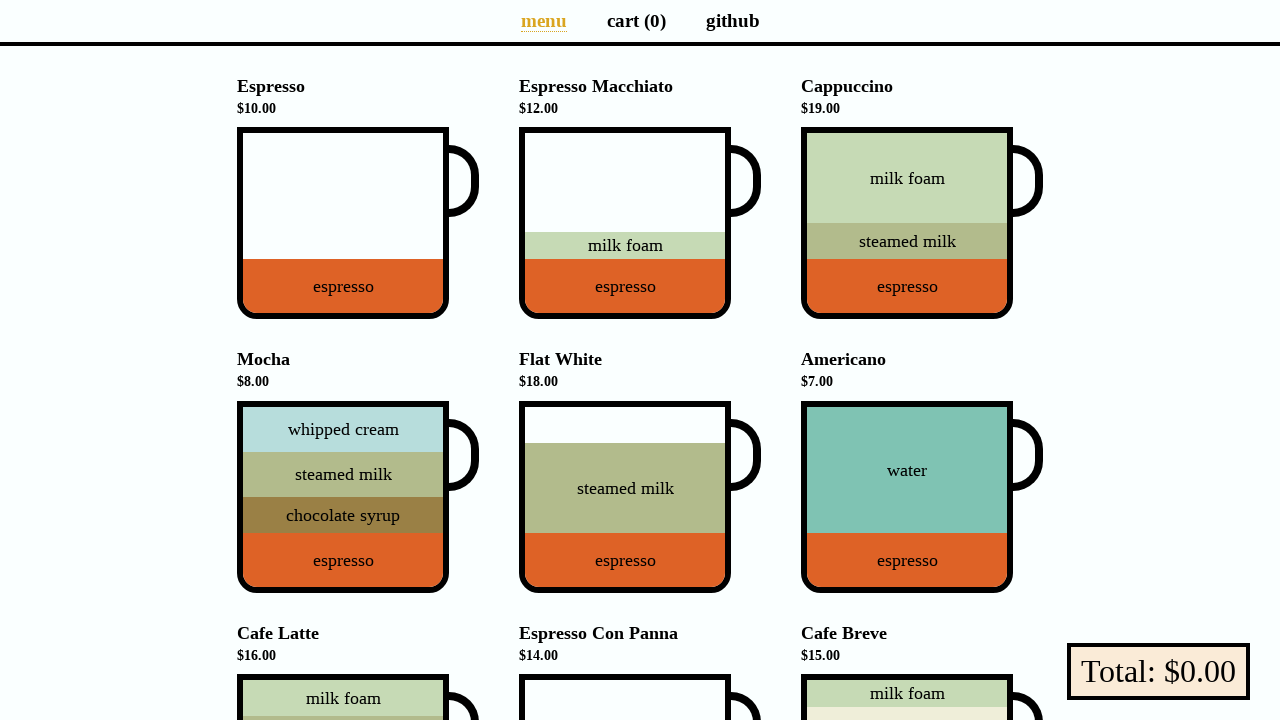

Closed the second page/tab
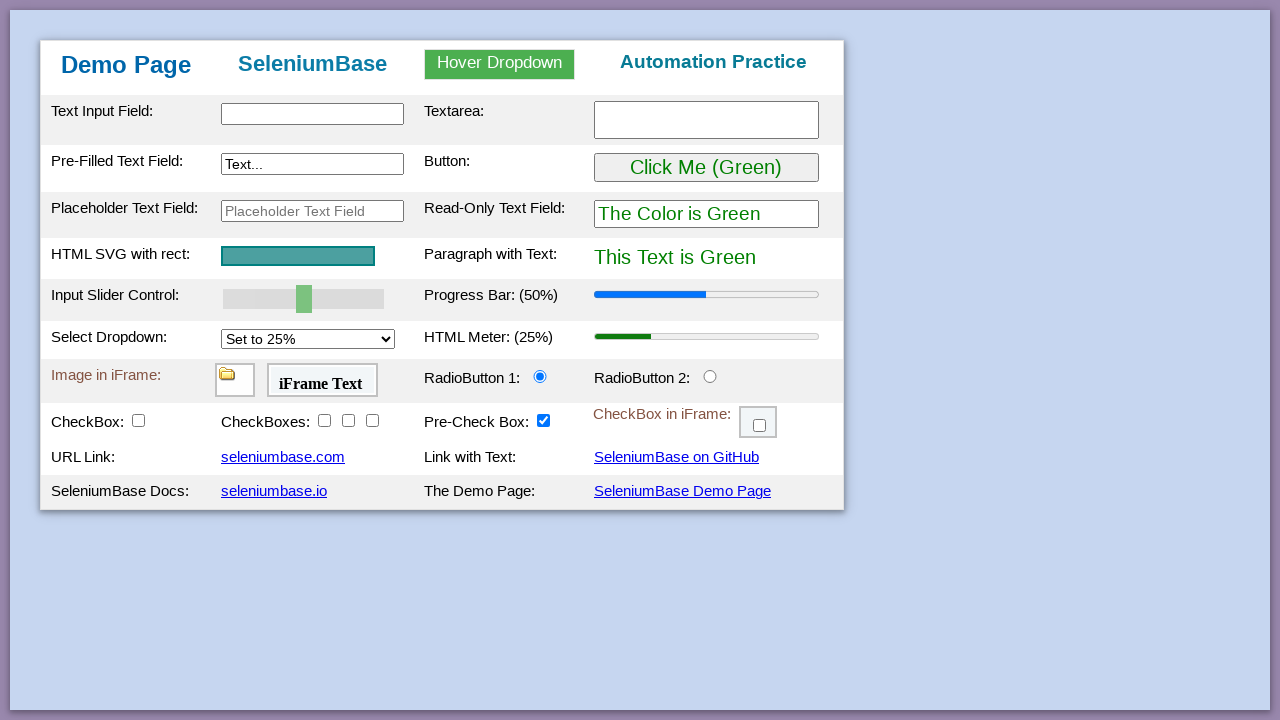

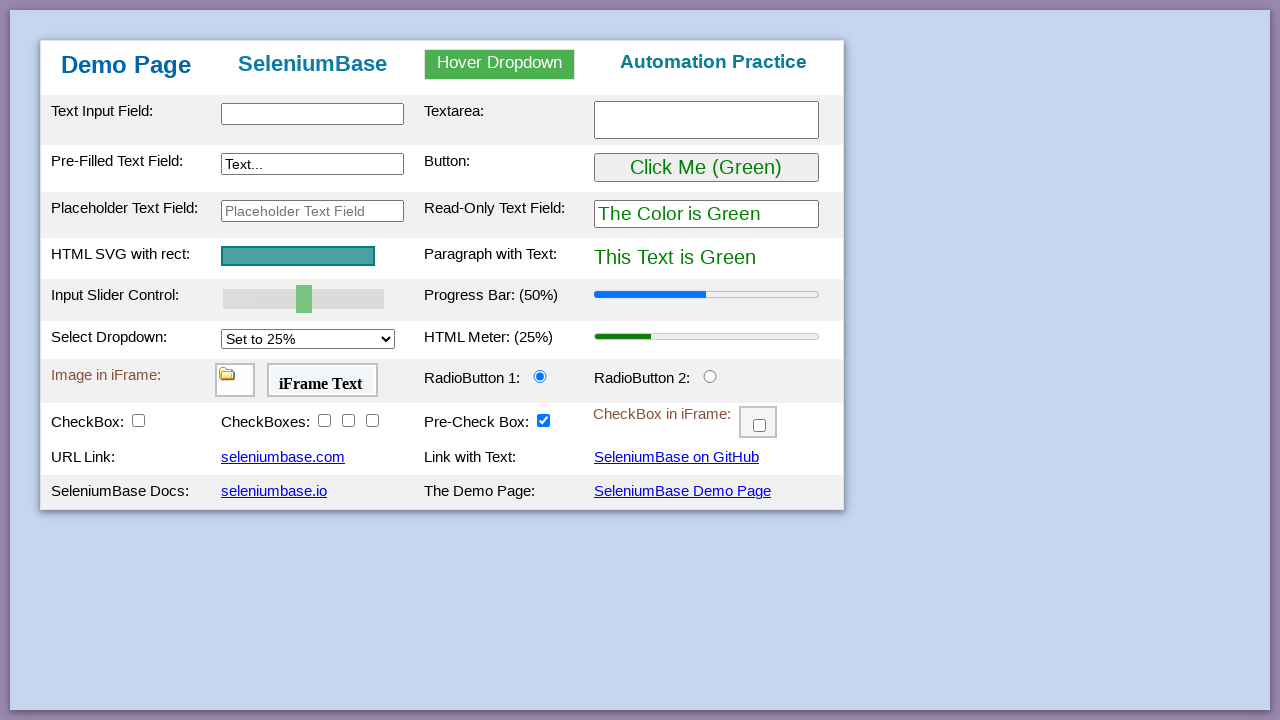